Tests that clicking the "Build for Production" button displays the correct terminal command "ng build"

Starting URL: https://angular-qa-recruitment-app.netlify.app/

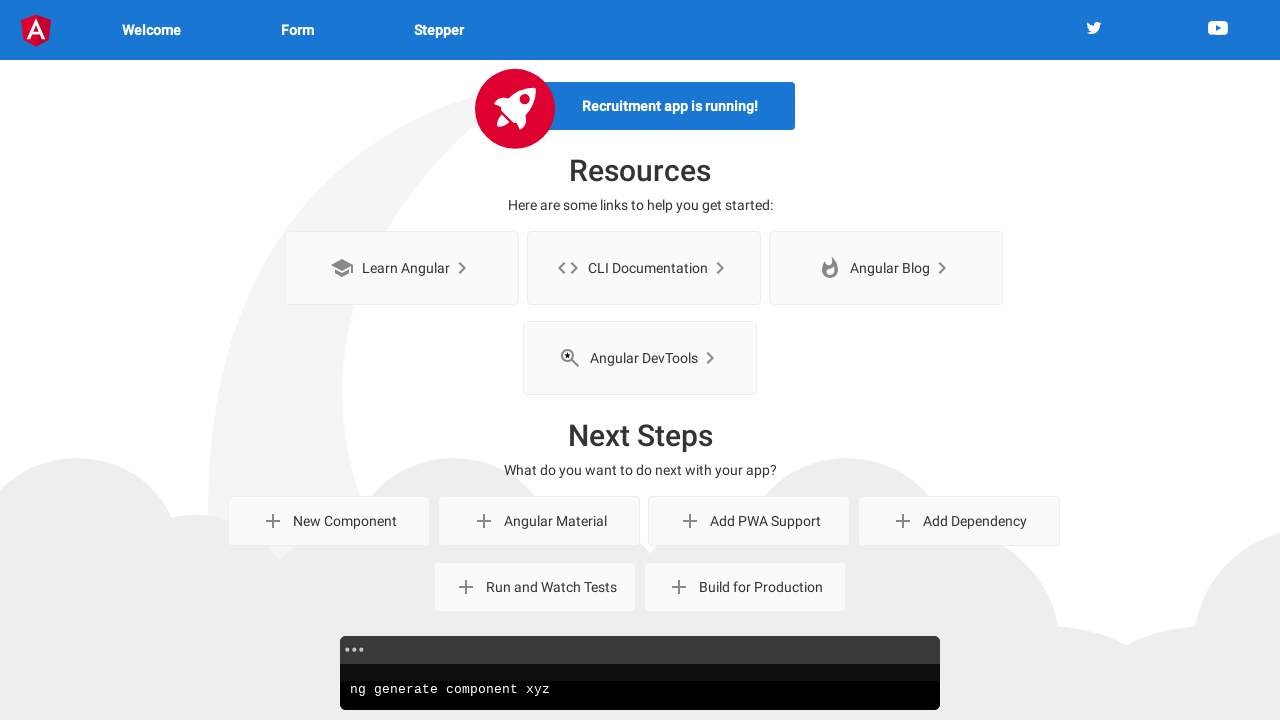

Clicked 'Build for Production' button at (745, 587) on internal:role=button[name="Build for Production"i]
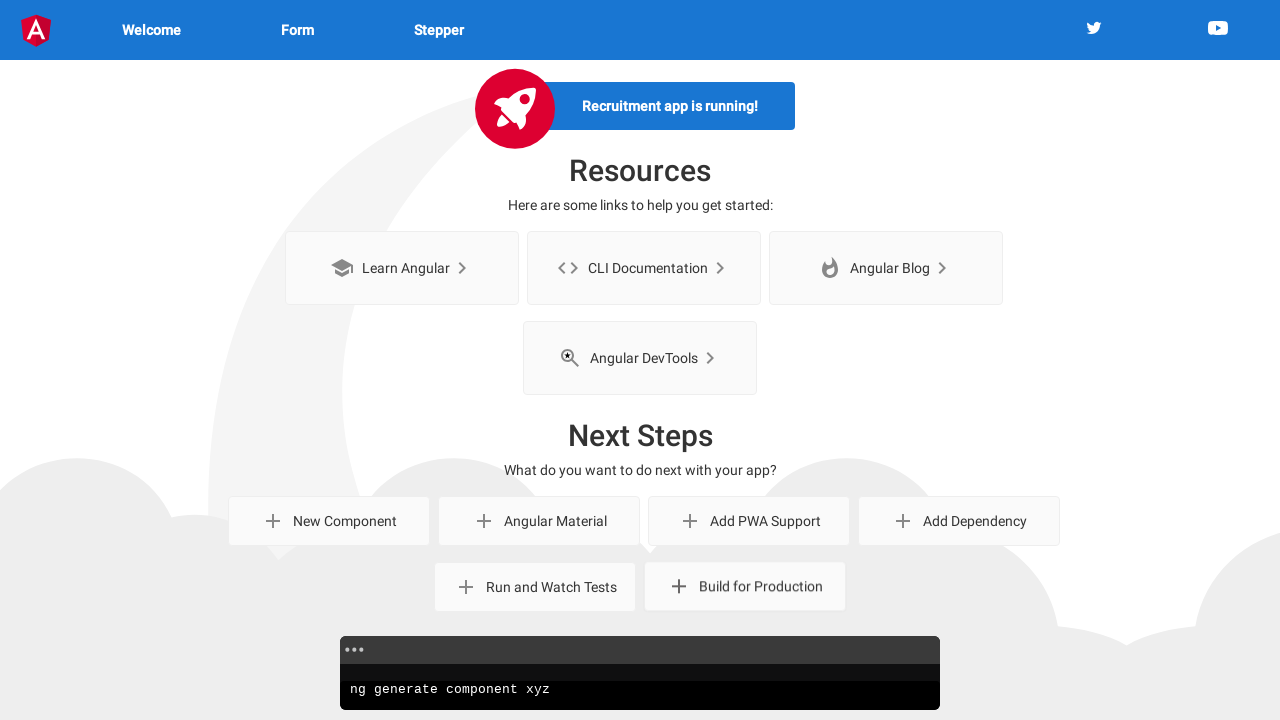

Terminal element loaded and is visible
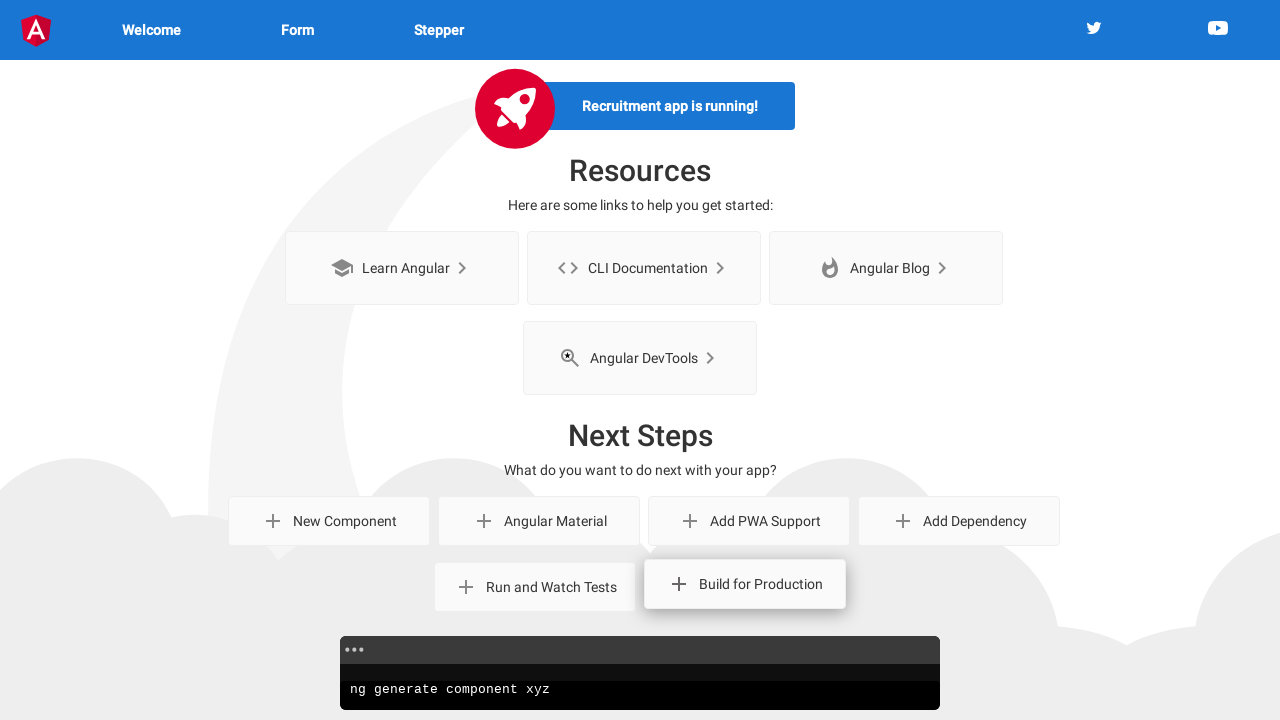

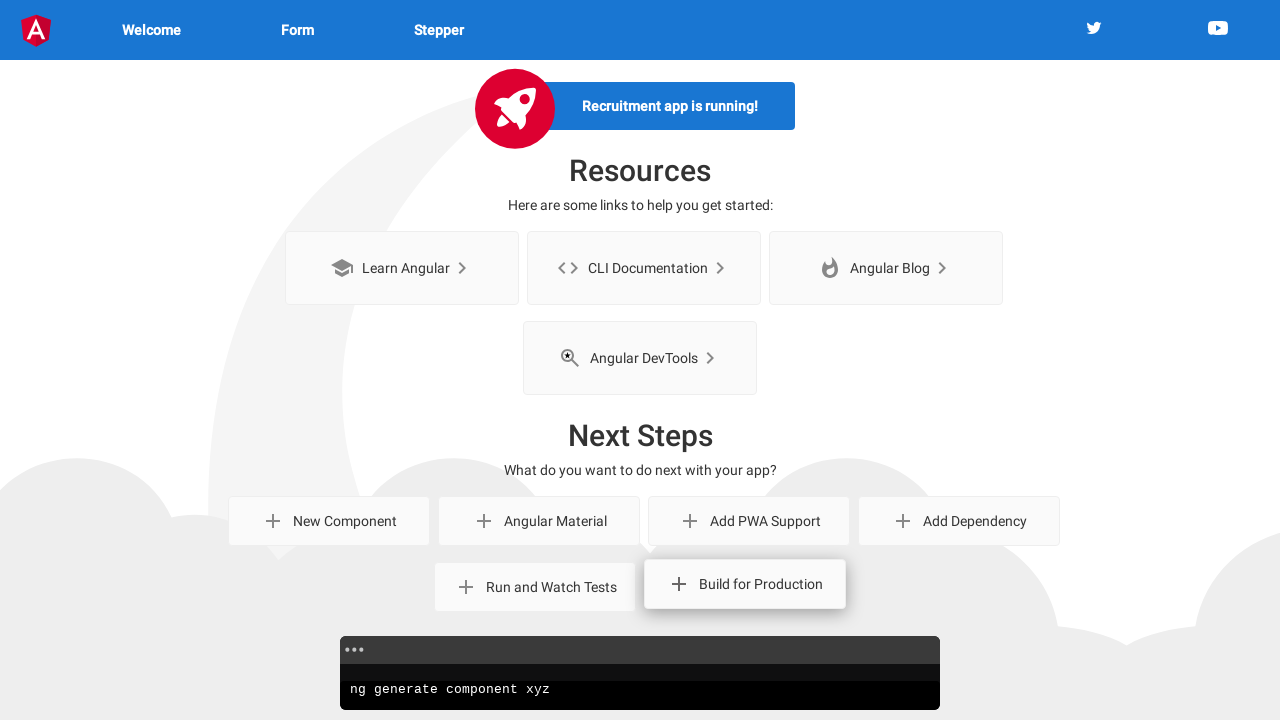